Tests autocomplete functionality by typing "South" in the suggestion field and selecting "South Africa" from the dropdown

Starting URL: https://rahulshettyacademy.com/AutomationPractice/

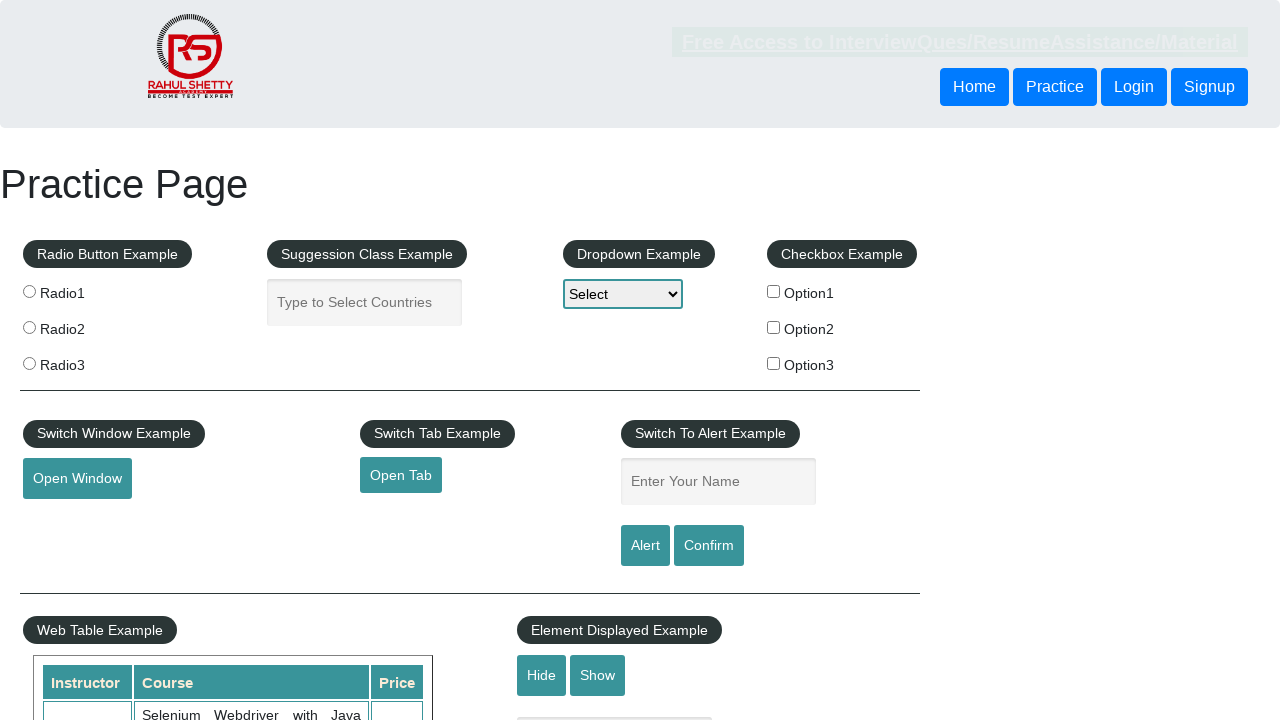

Navigated to AutomationPractice page
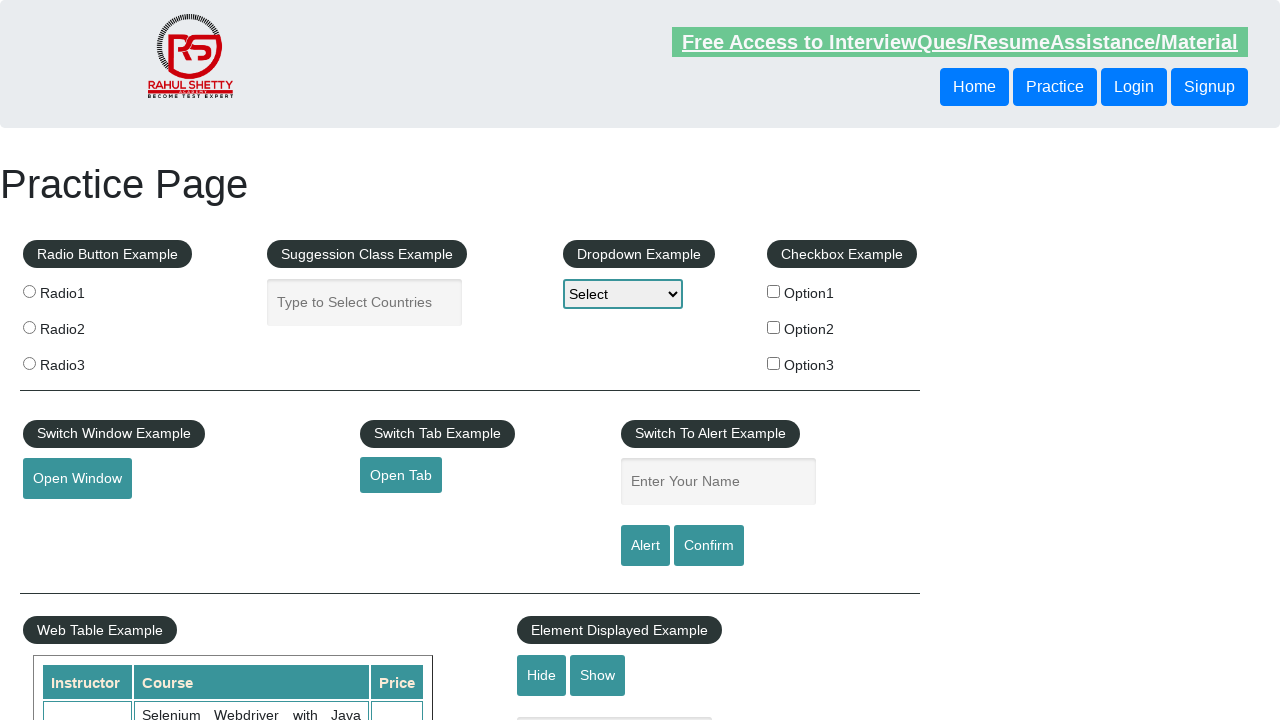

Typed 'South' into autocomplete field on #autocomplete
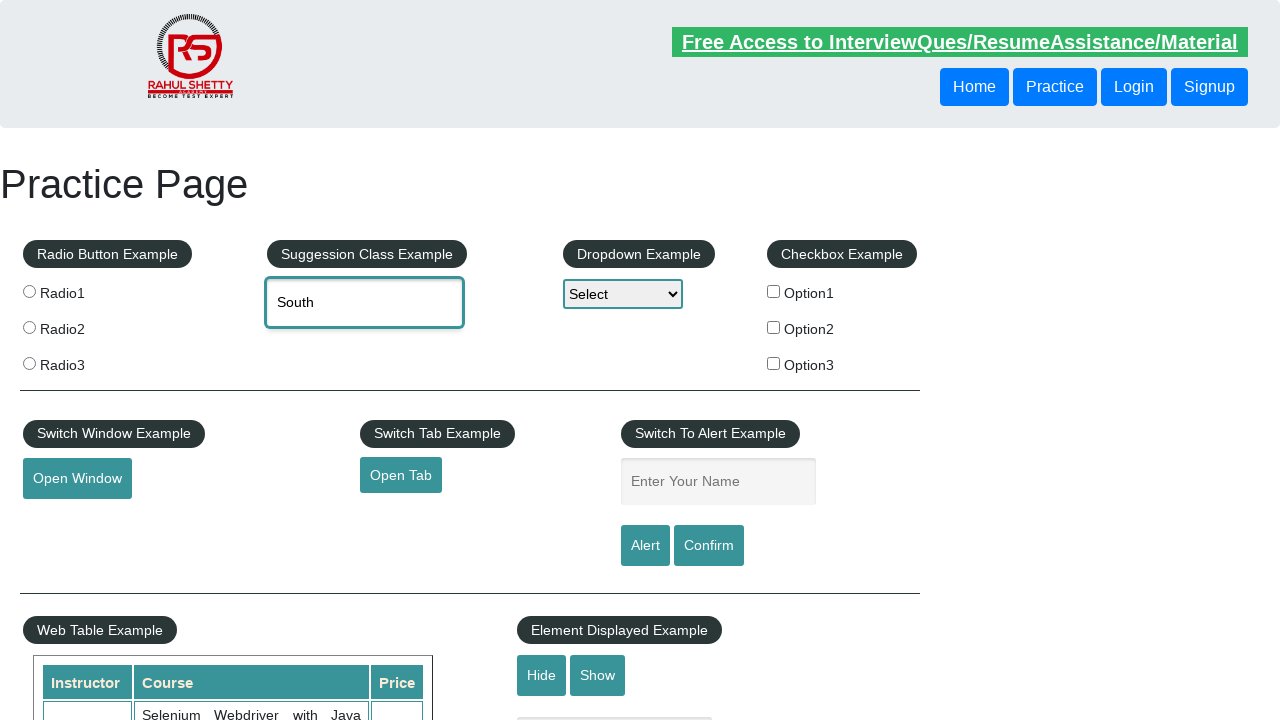

Autocomplete suggestions dropdown appeared
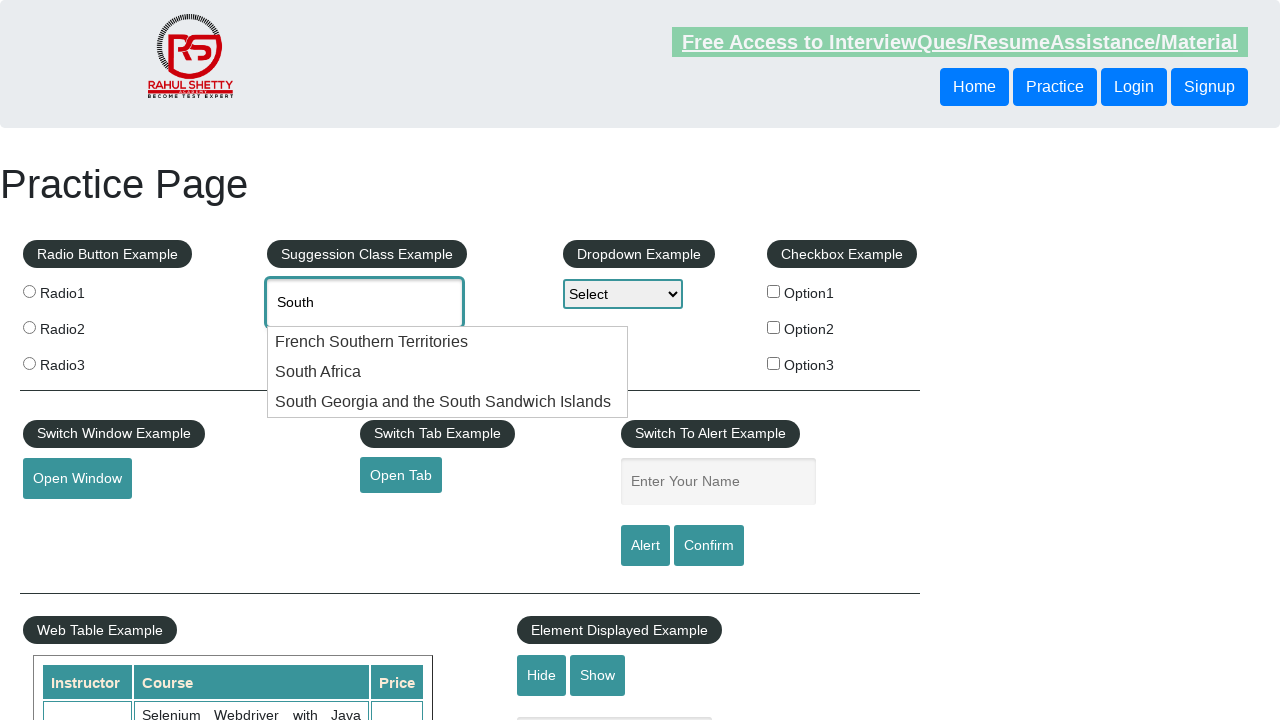

Selected 'South Africa' from autocomplete suggestions at (448, 372) on text=South Africa
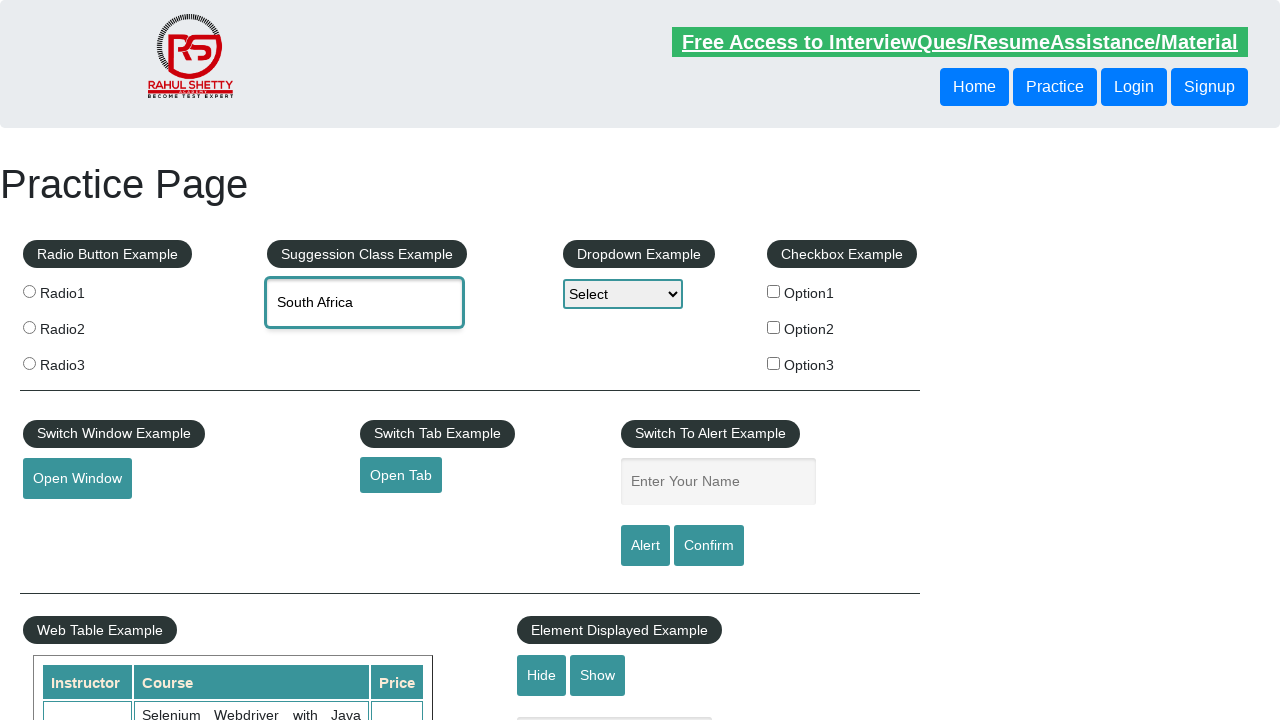

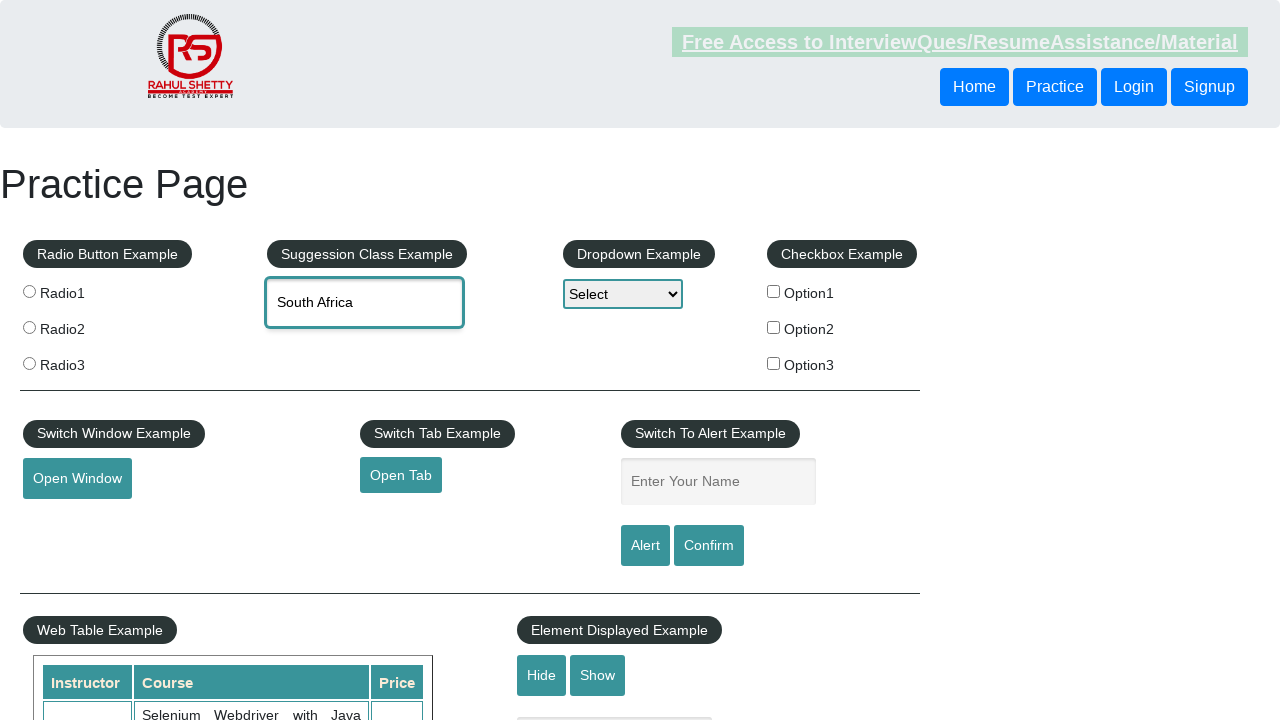